Tests dynamic controls including checkbox add/remove functionality and text field enable/disable functionality

Starting URL: https://the-internet.herokuapp.com/dynamic_controls

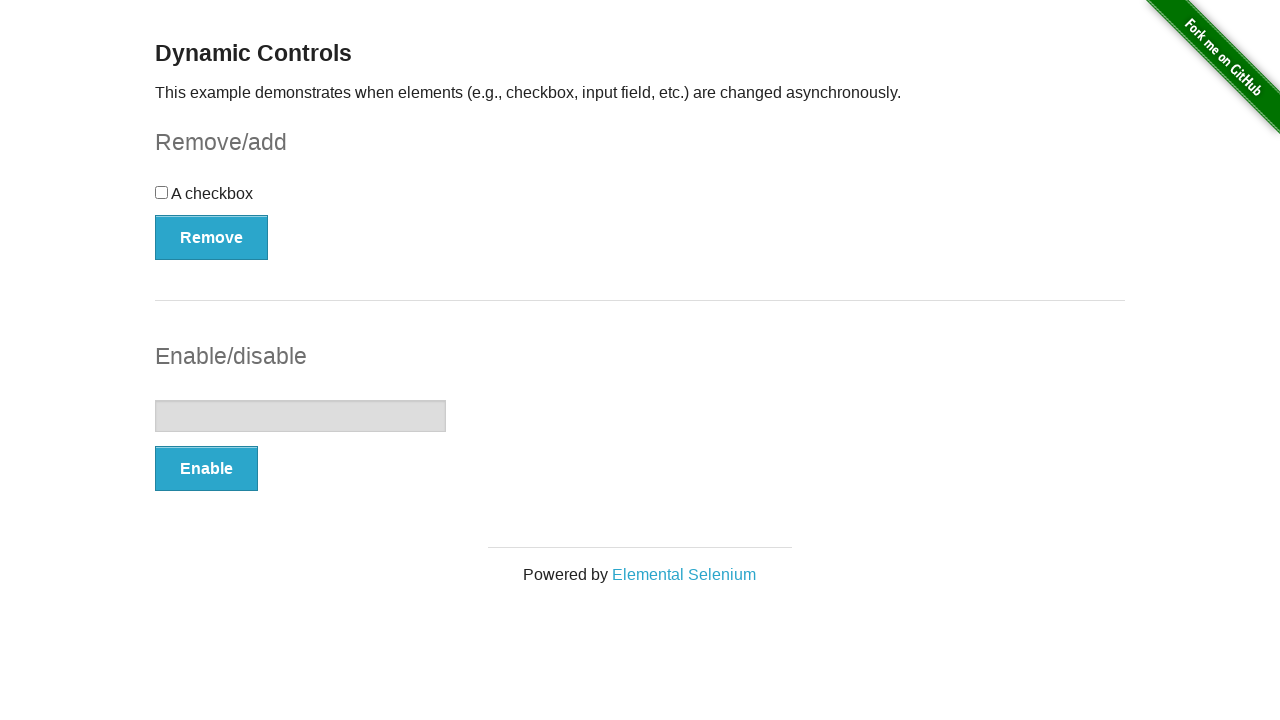

Verified checkbox is not selected initially
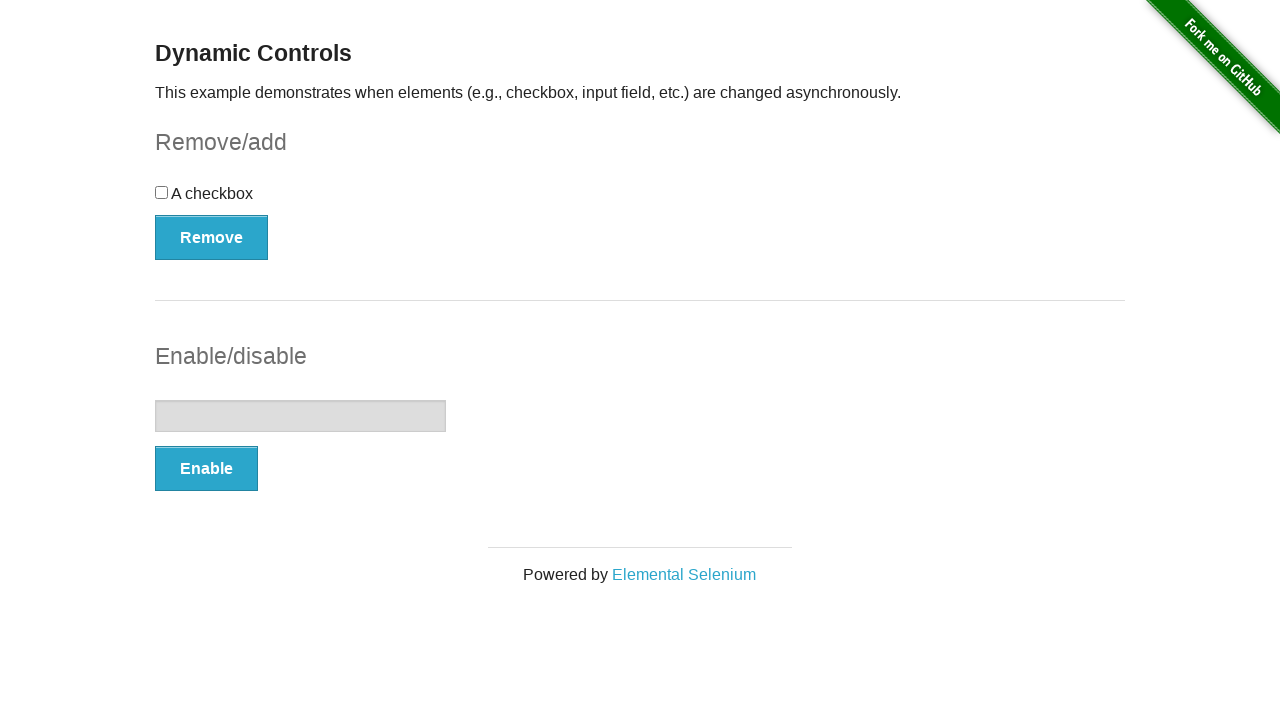

Clicked Remove button to remove checkbox at (212, 237) on xpath=//button[text()='Remove']
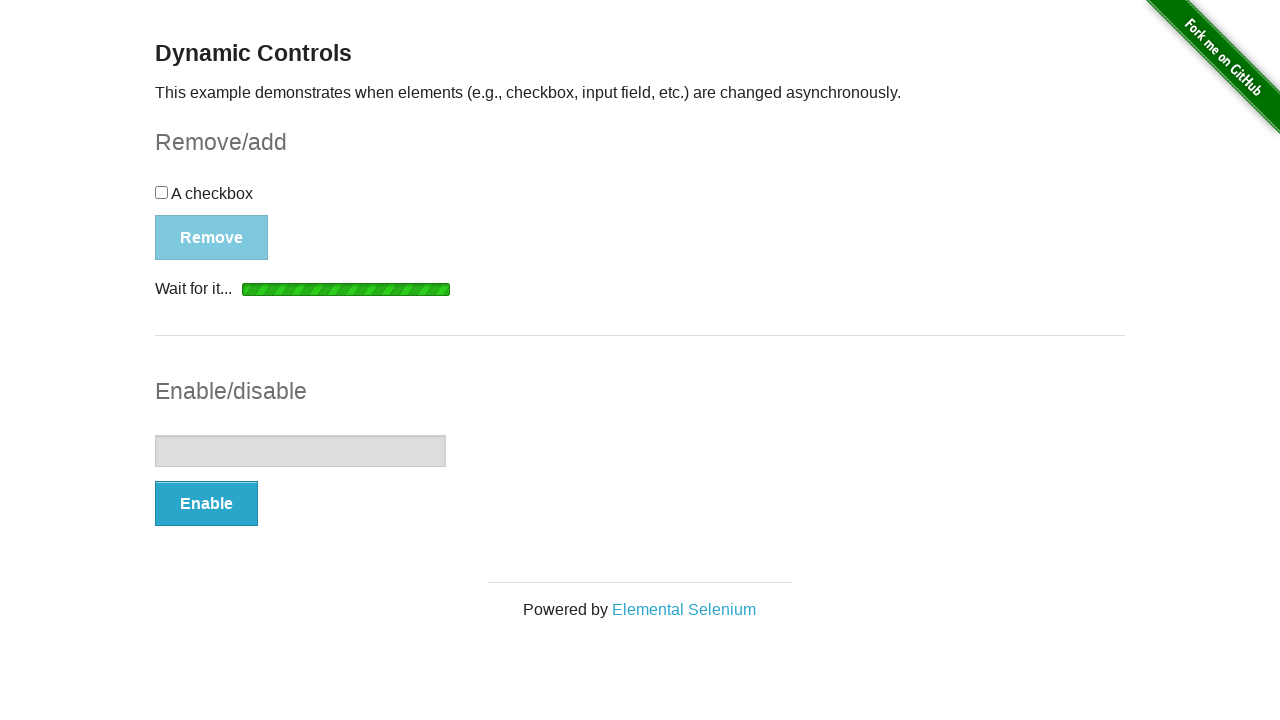

Message appeared after removing checkbox
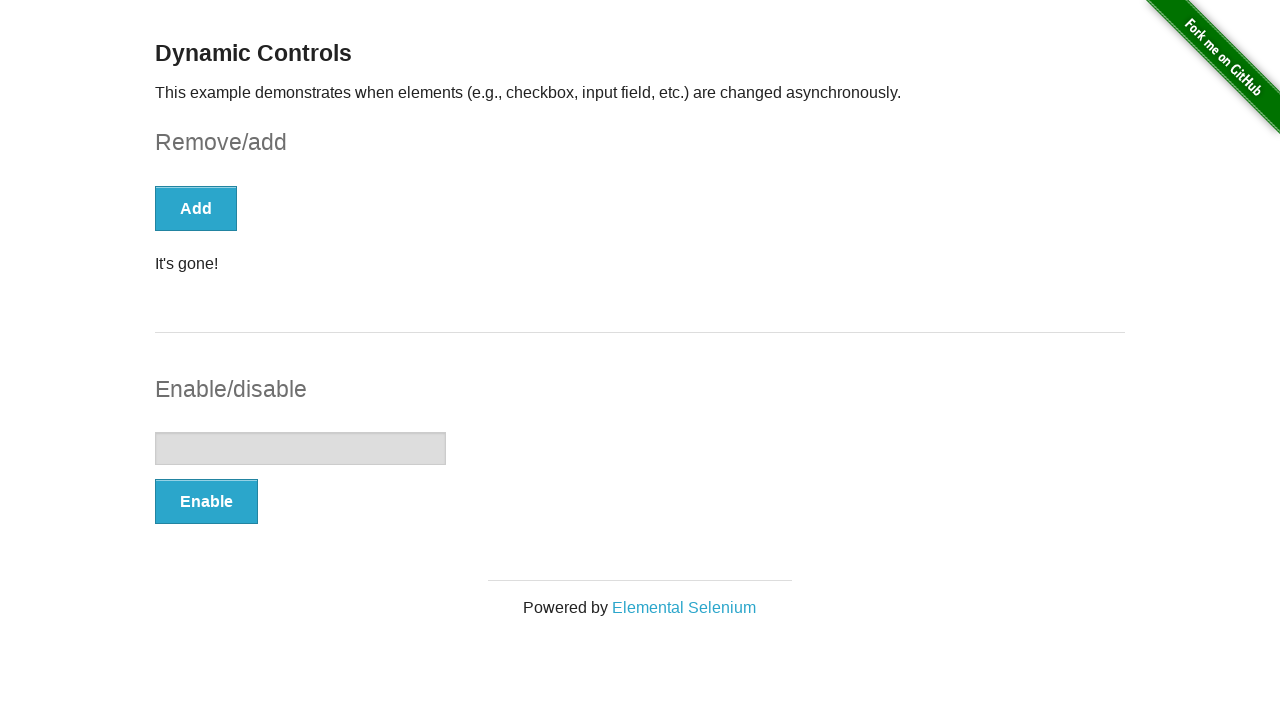

Checkbox disappeared from the page
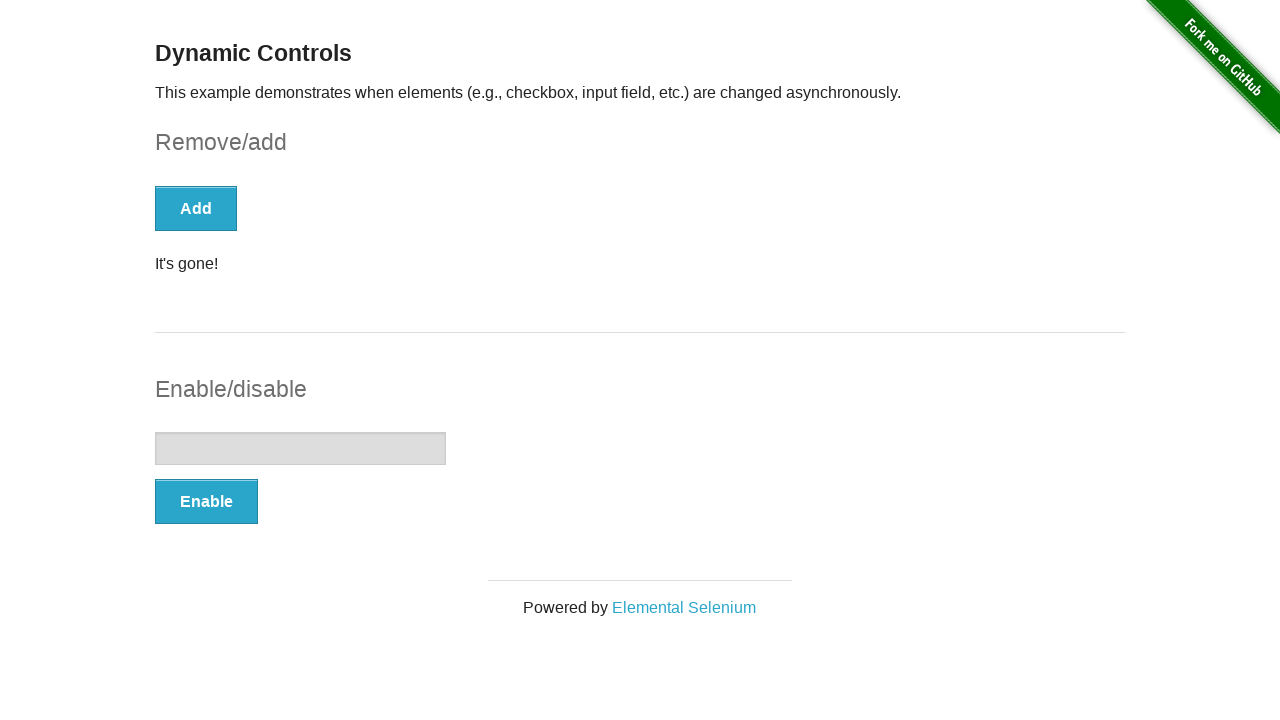

Clicked Add button to add checkbox back at (196, 208) on xpath=//button[text()='Add']
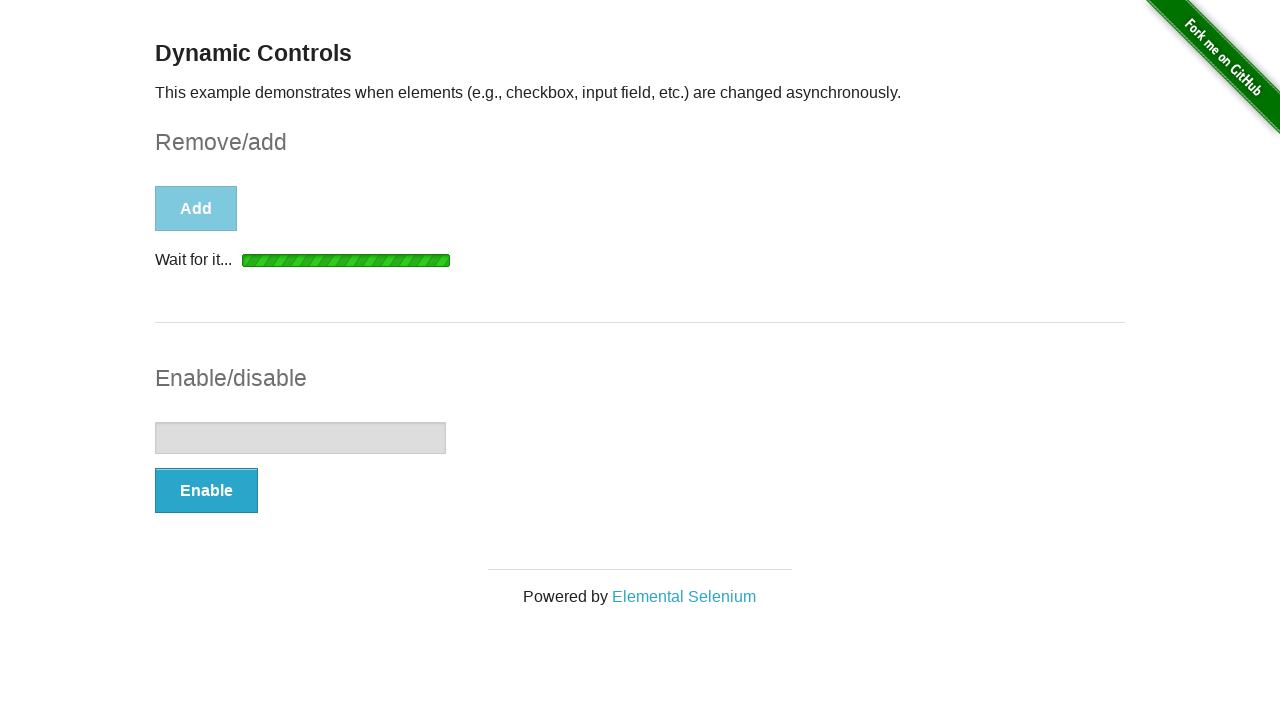

Message appeared after adding checkbox
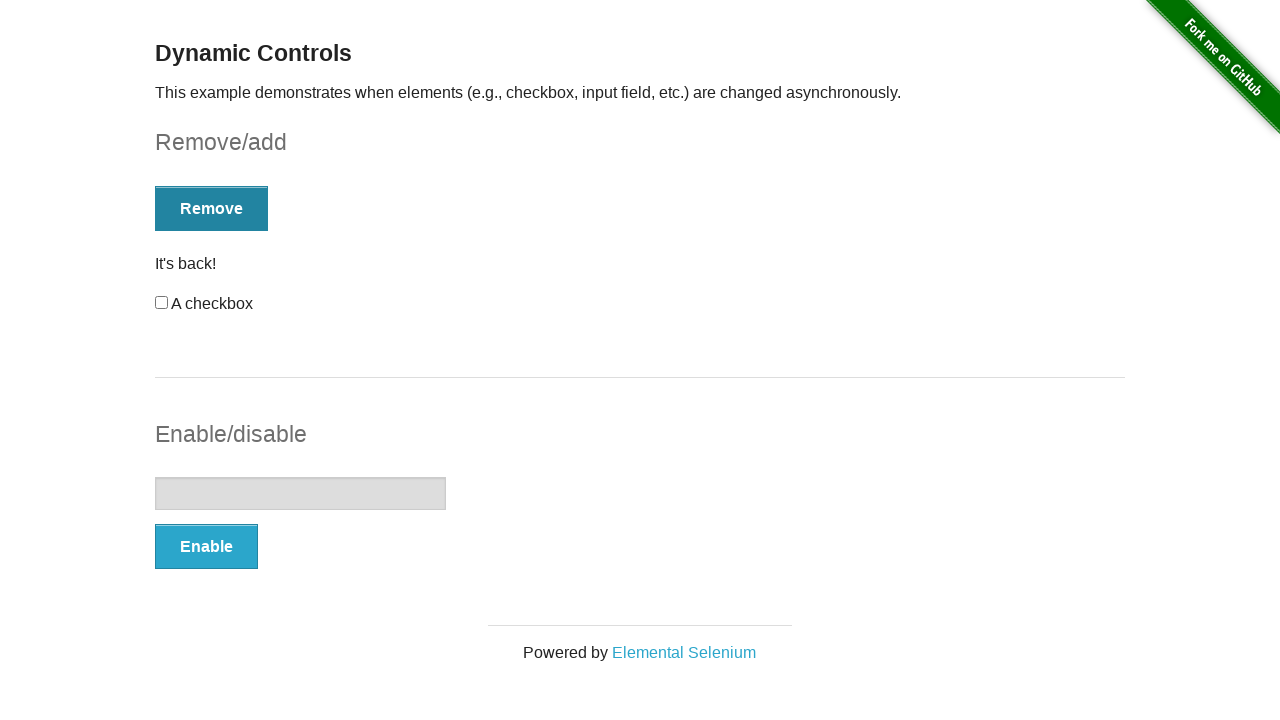

Checkbox reappeared on the page
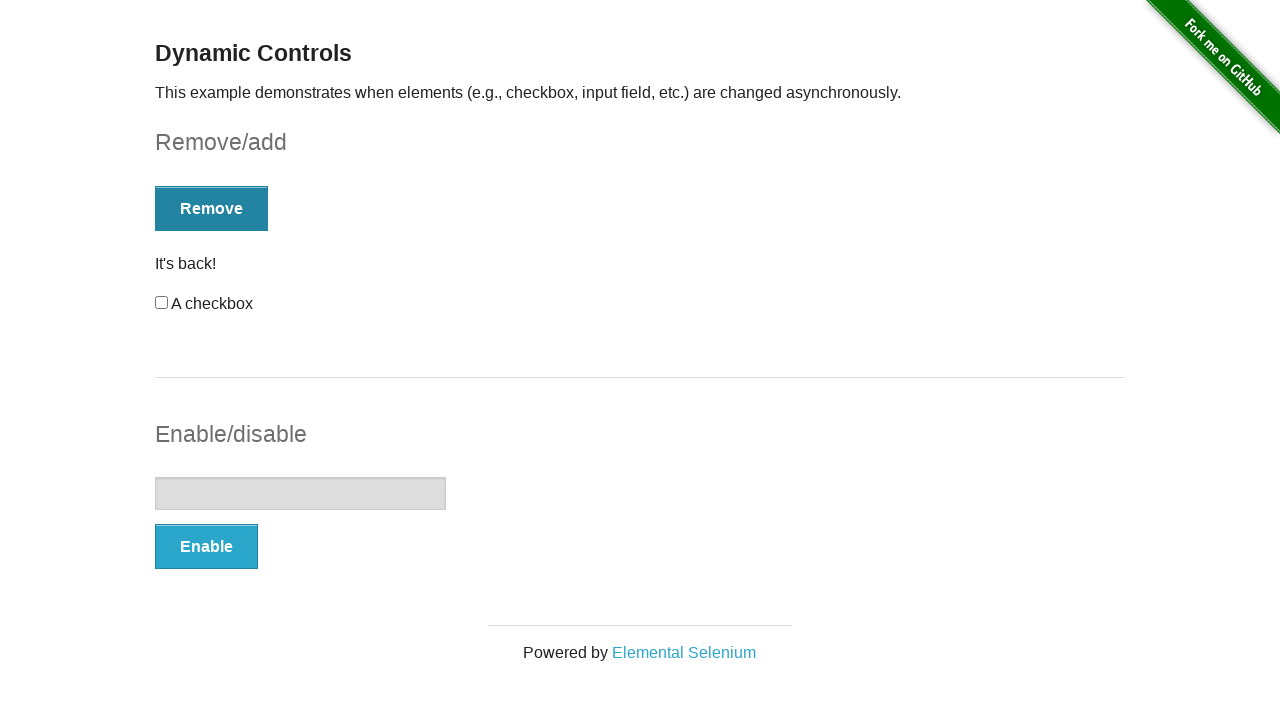

Checked the checkbox at (162, 303) on input[type='checkbox']
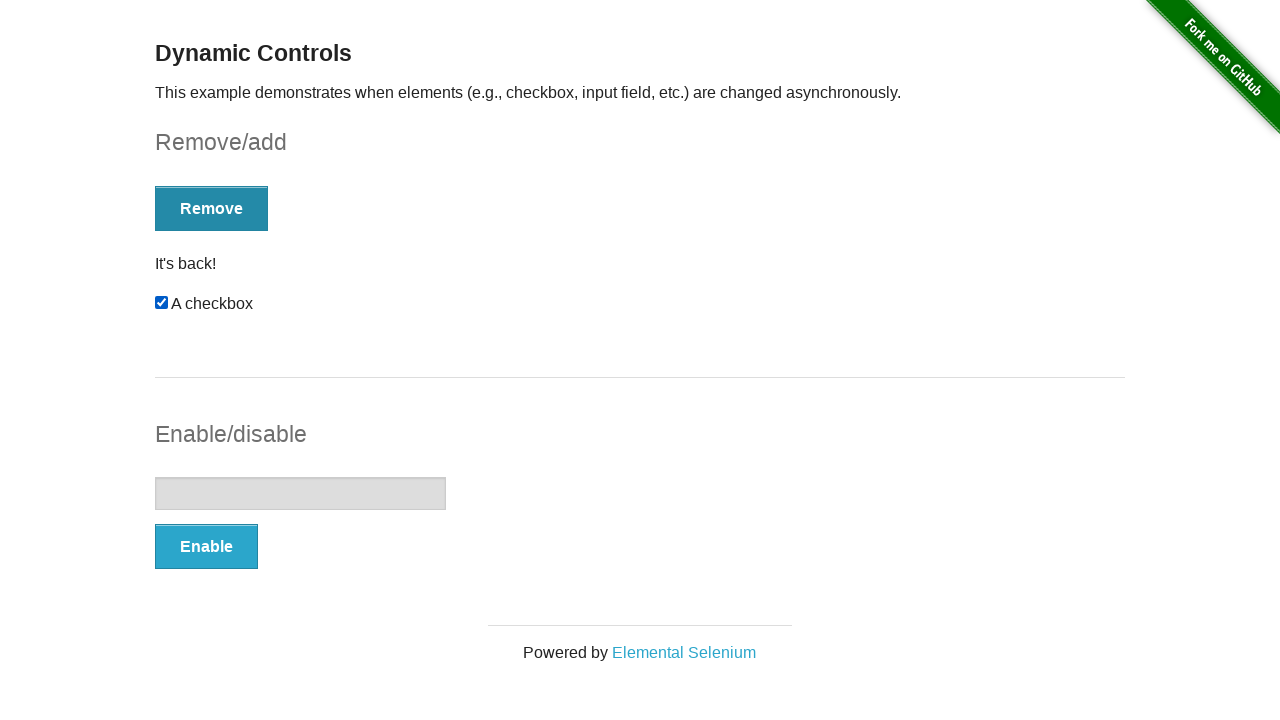

Verified checkbox is now checked
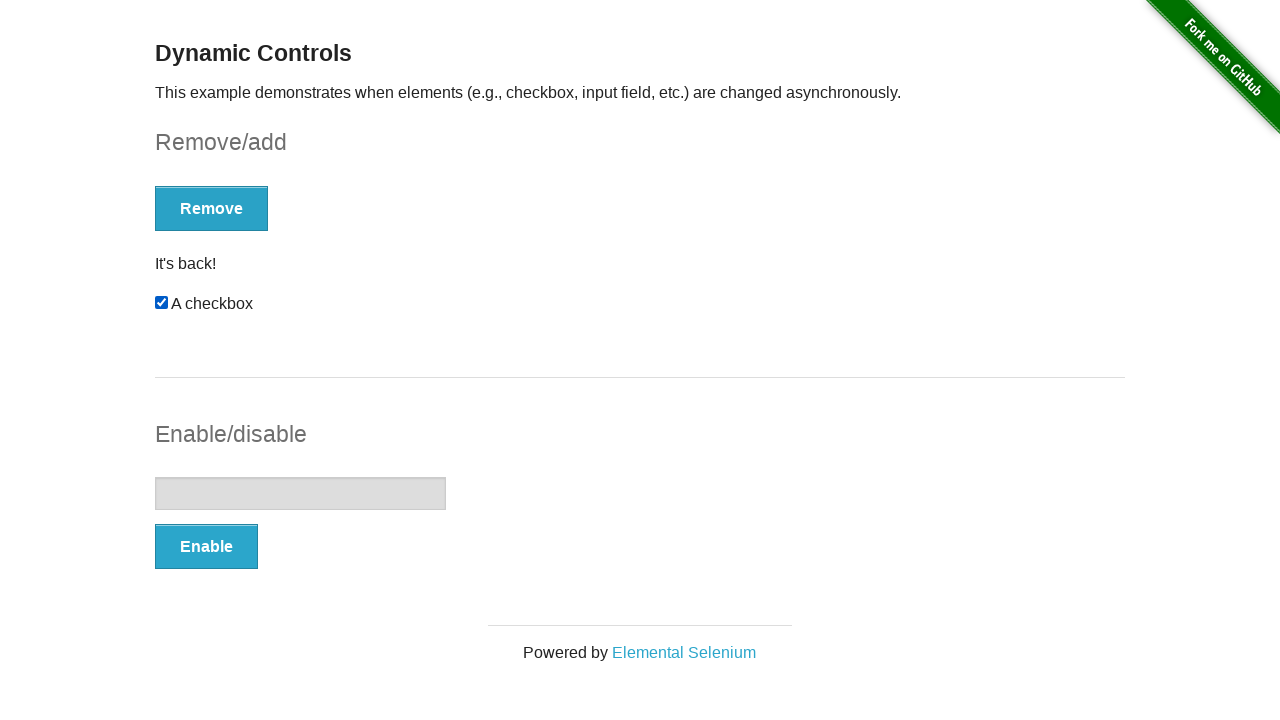

Verified text field is disabled initially
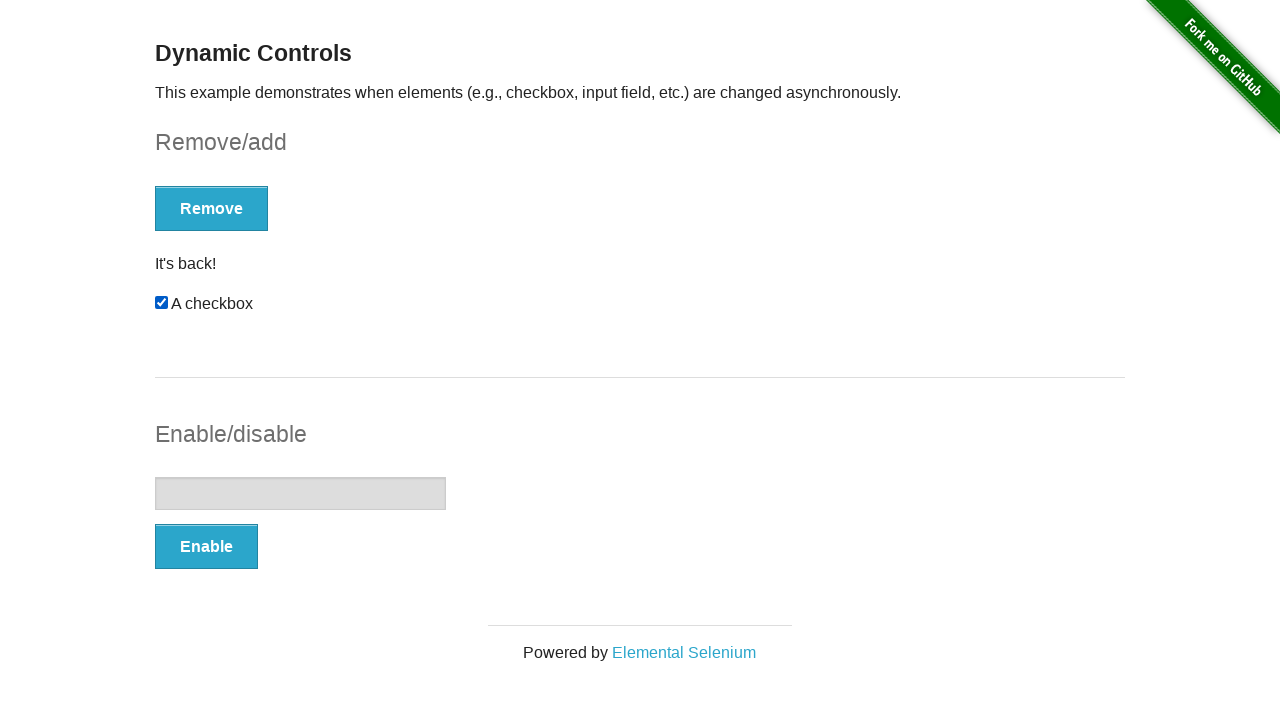

Clicked Enable button to enable text field at (206, 546) on xpath=//button[text()='Enable']
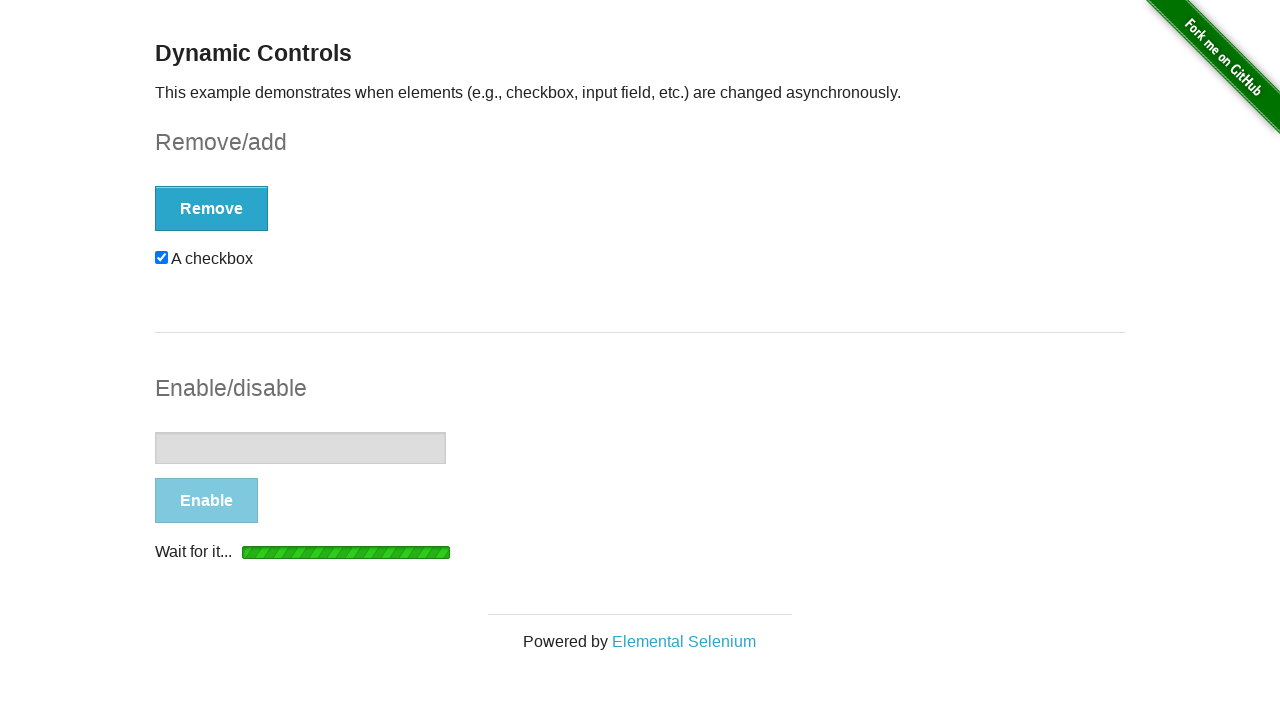

Message appeared after enabling text field
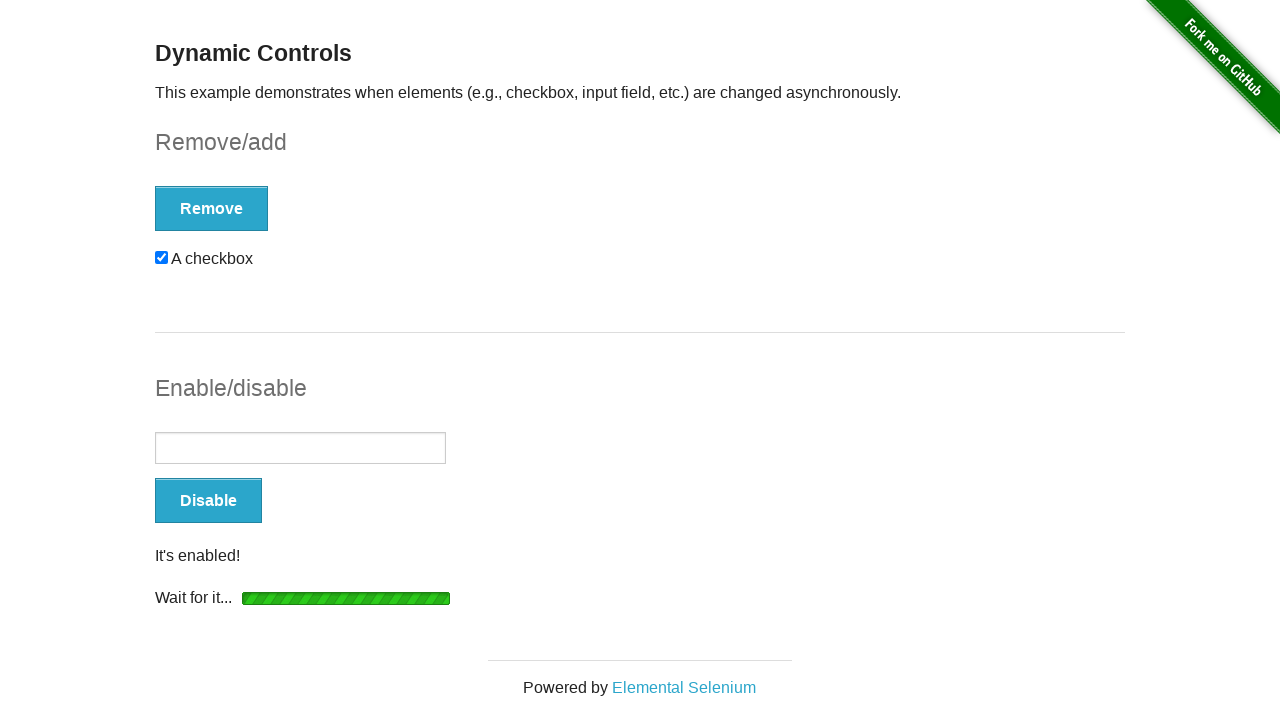

Text field is now enabled and visible
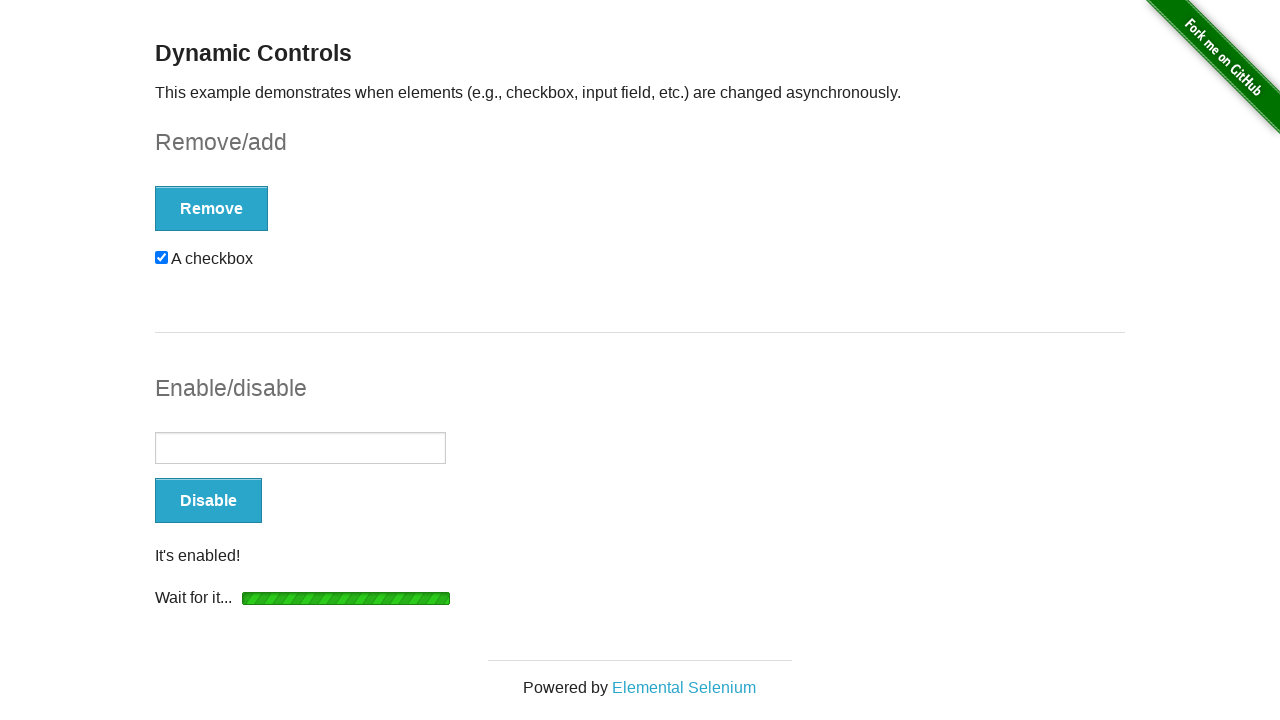

Filled text field with 'Hello, dude' on input[type='text']
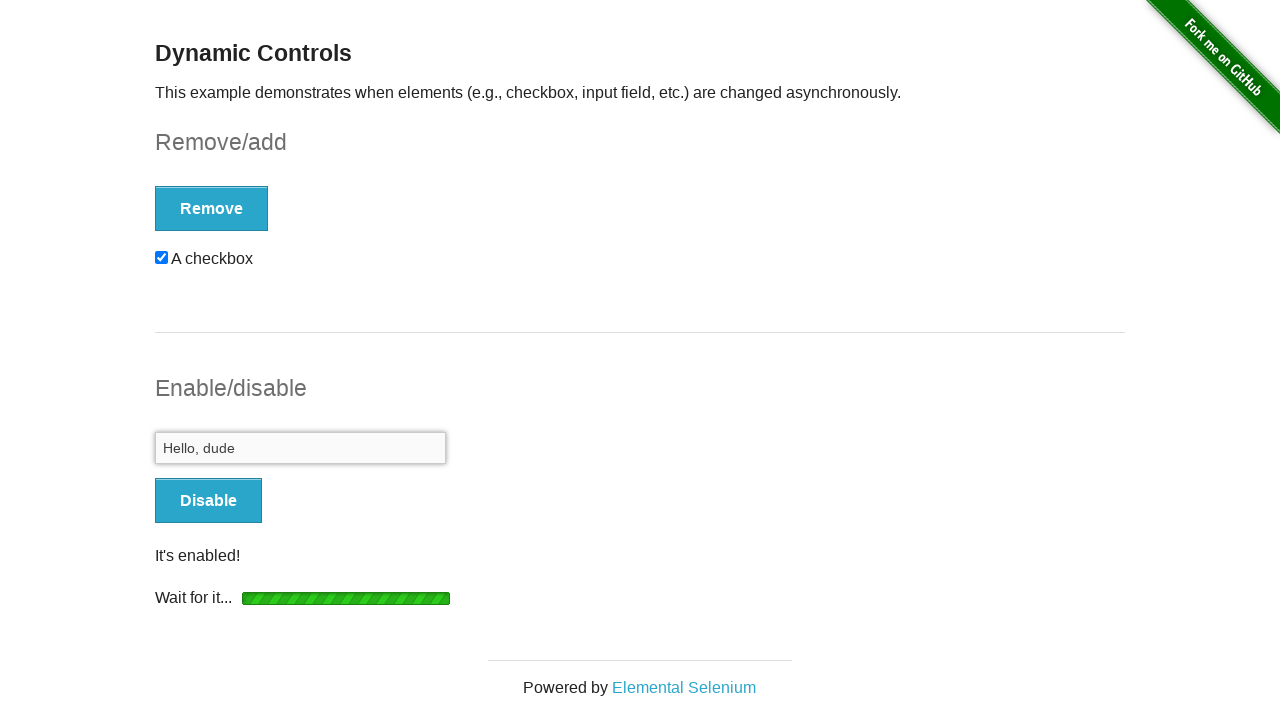

Clicked Disable button to disable text field at (208, 501) on xpath=//button[text()='Disable']
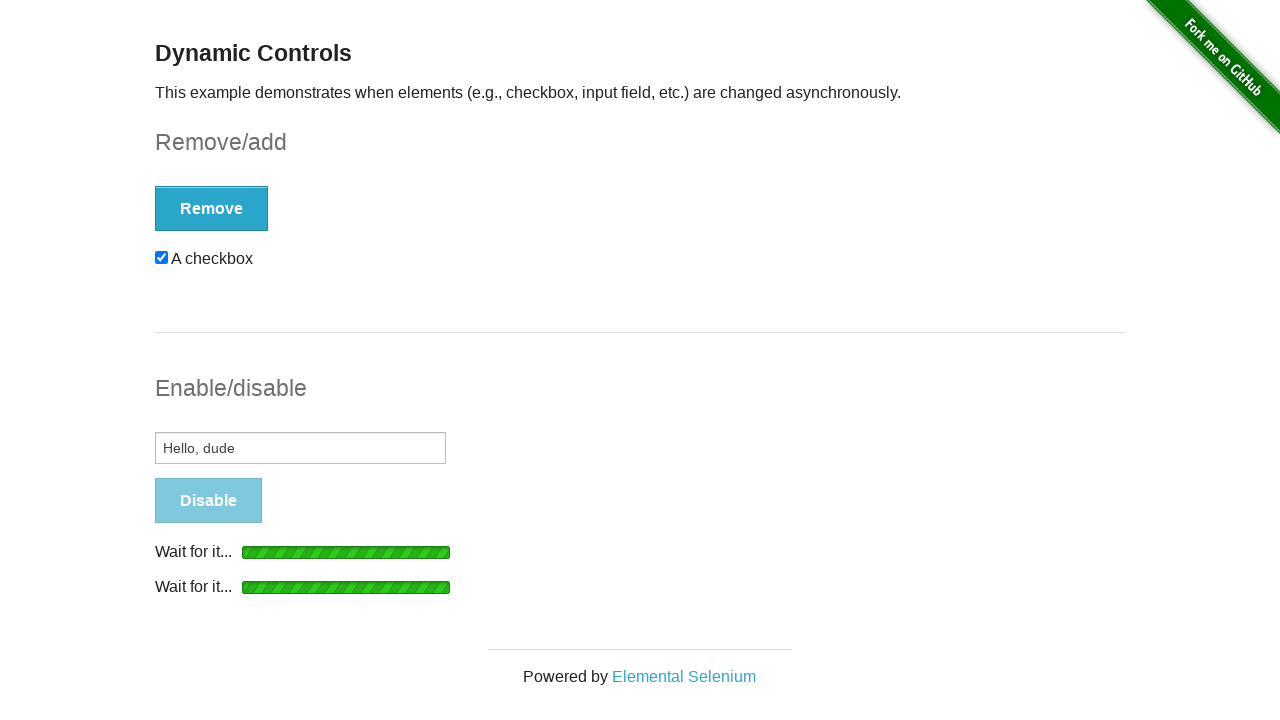

Message appeared after disabling text field
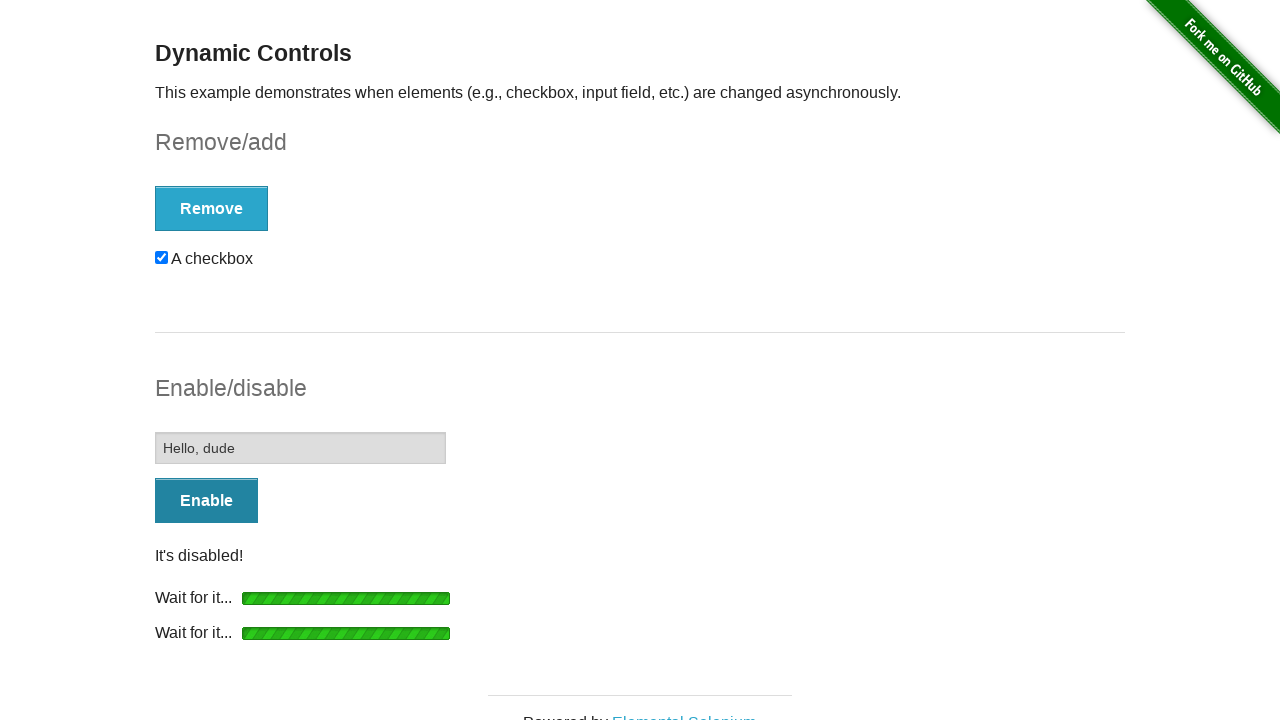

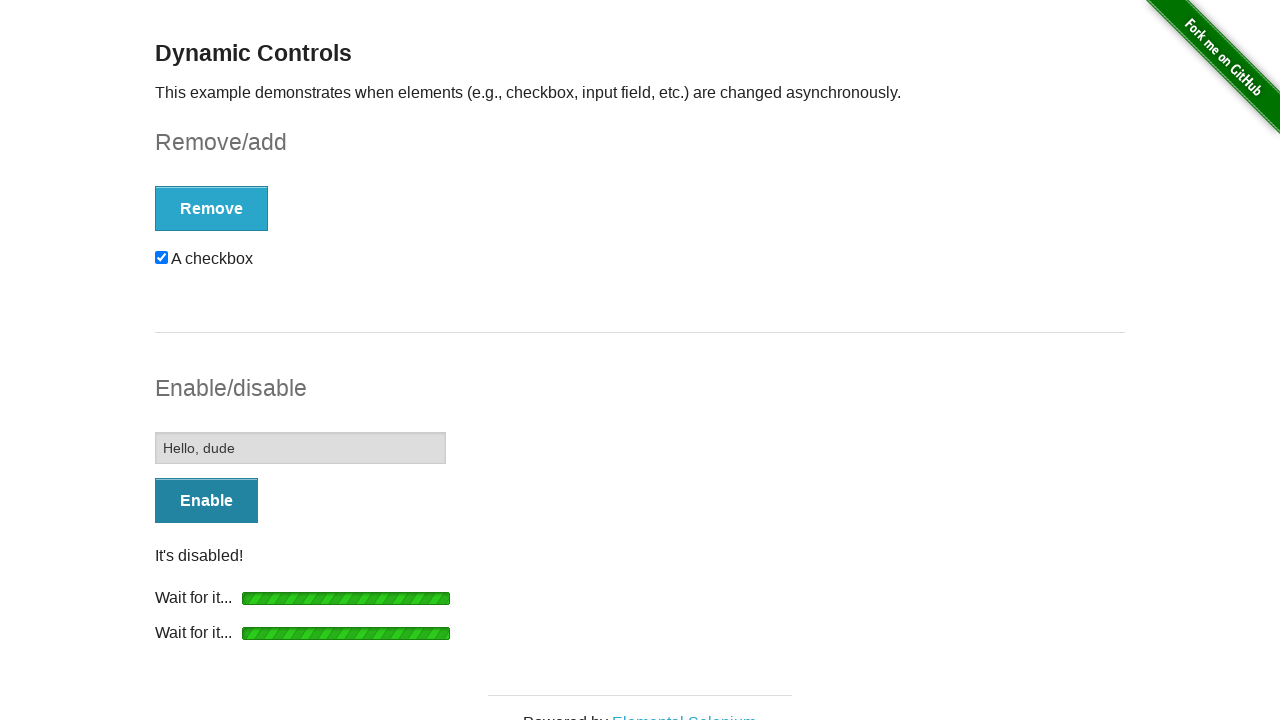